Selects options from dropdown menus including multi-select

Starting URL: https://demoqa.com/select-menu

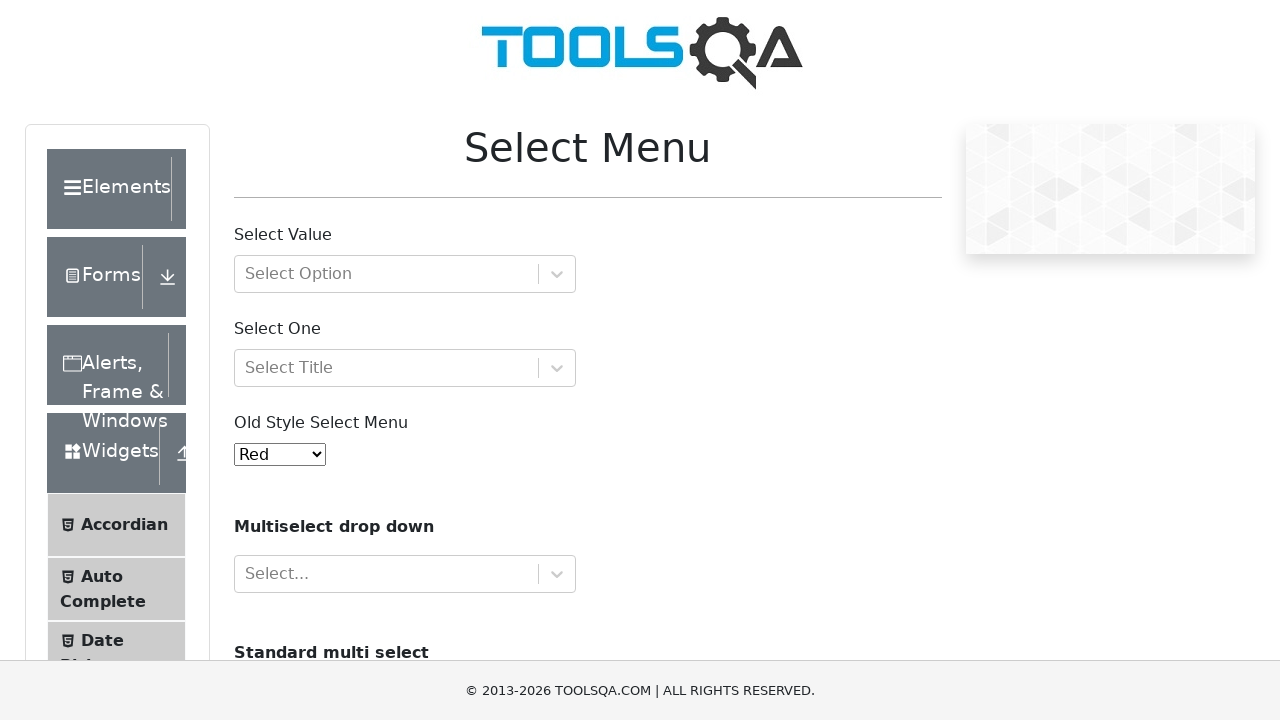

Selected option '2' from single dropdown menu on #oldSelectMenu
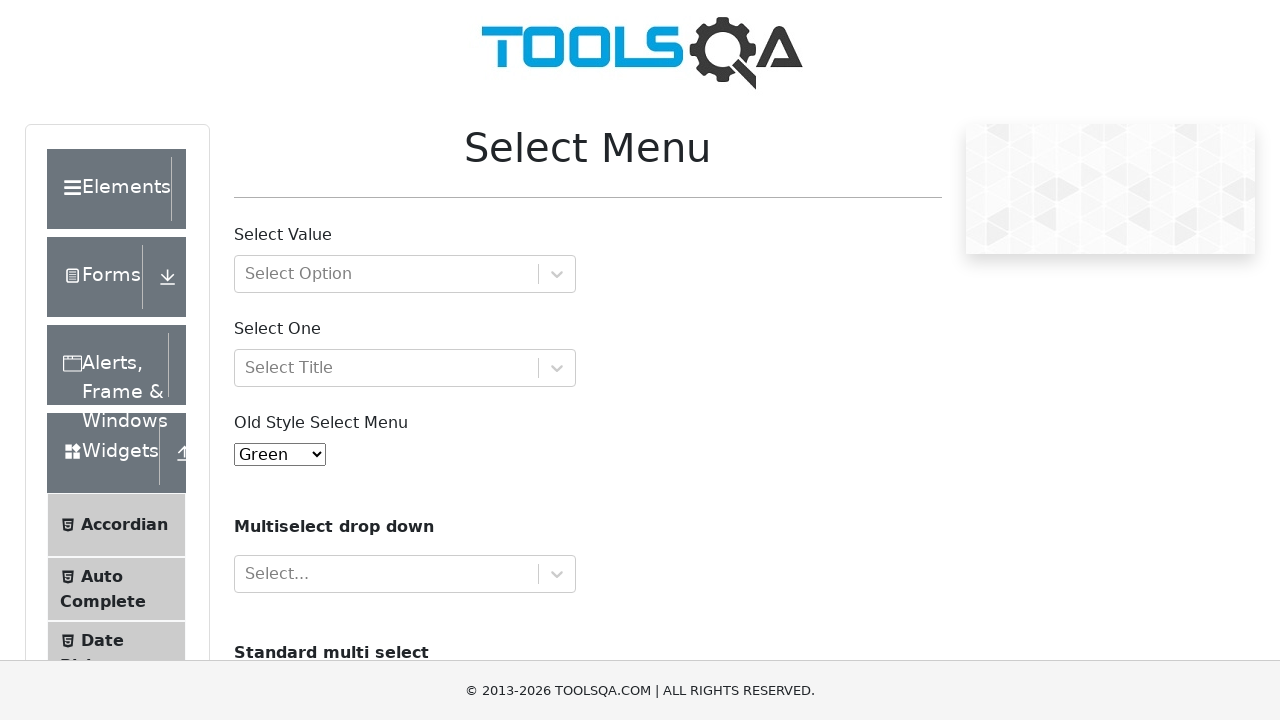

Selected multiple options 'volvo' and 'audi' from multi-select dropdown on #cars
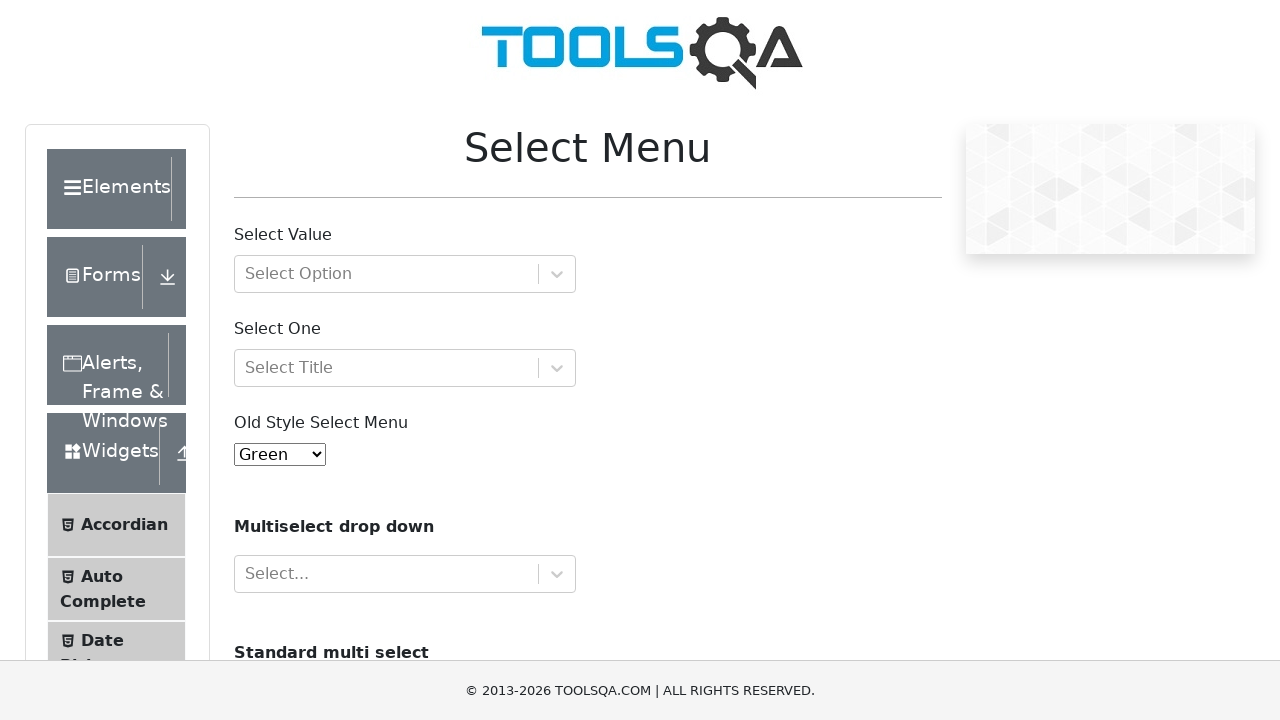

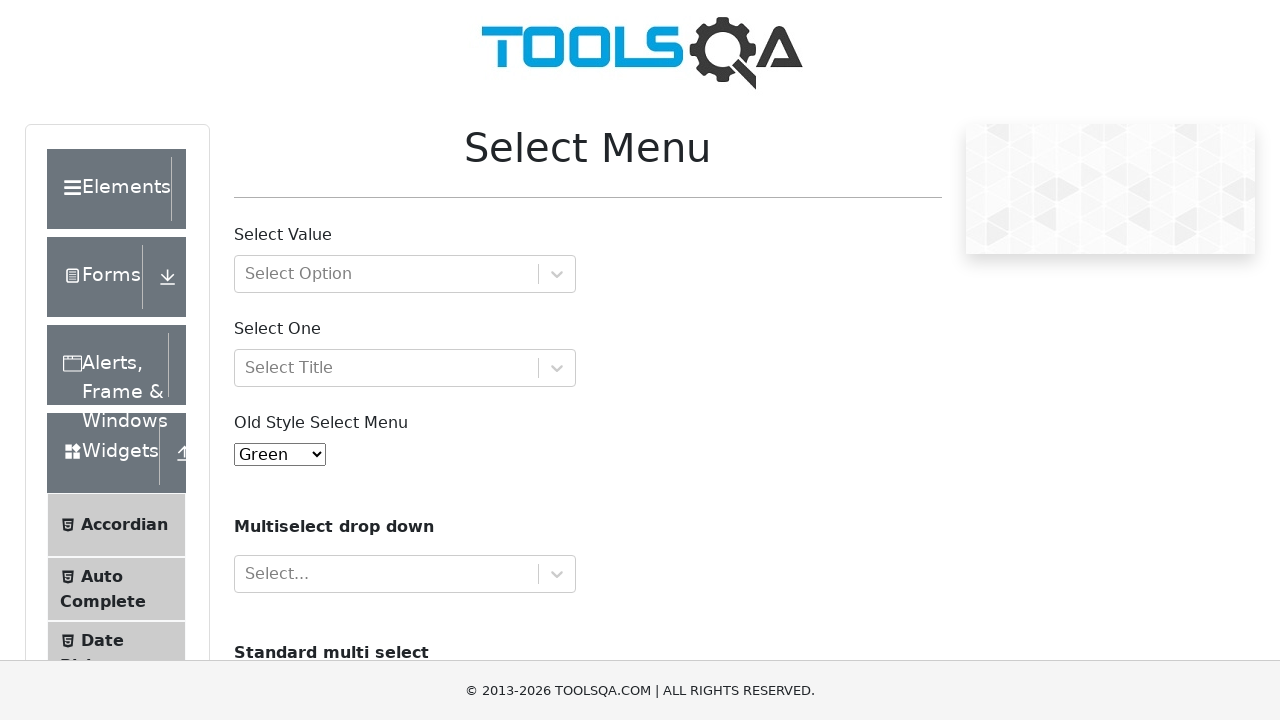